Navigates to the WiseQuarter website and maximizes the browser window

Starting URL: https://www.wisequarter.com

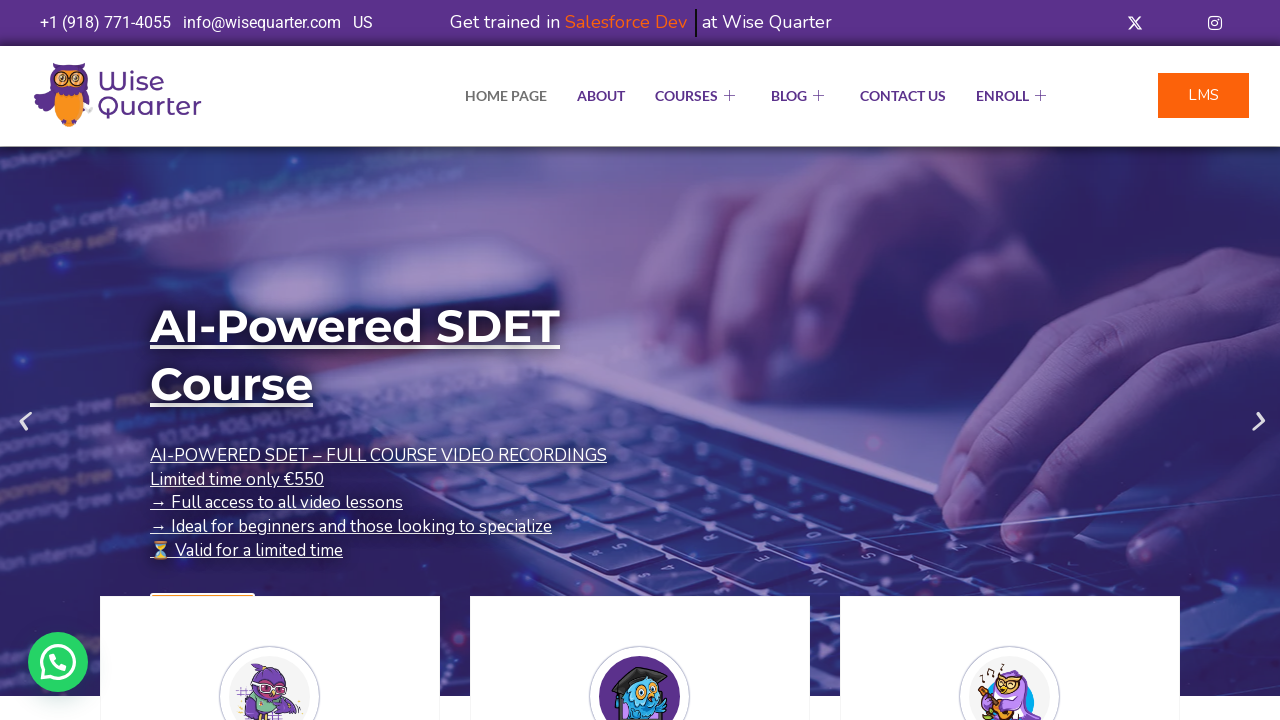

Navigated to WiseQuarter website at https://www.wisequarter.com
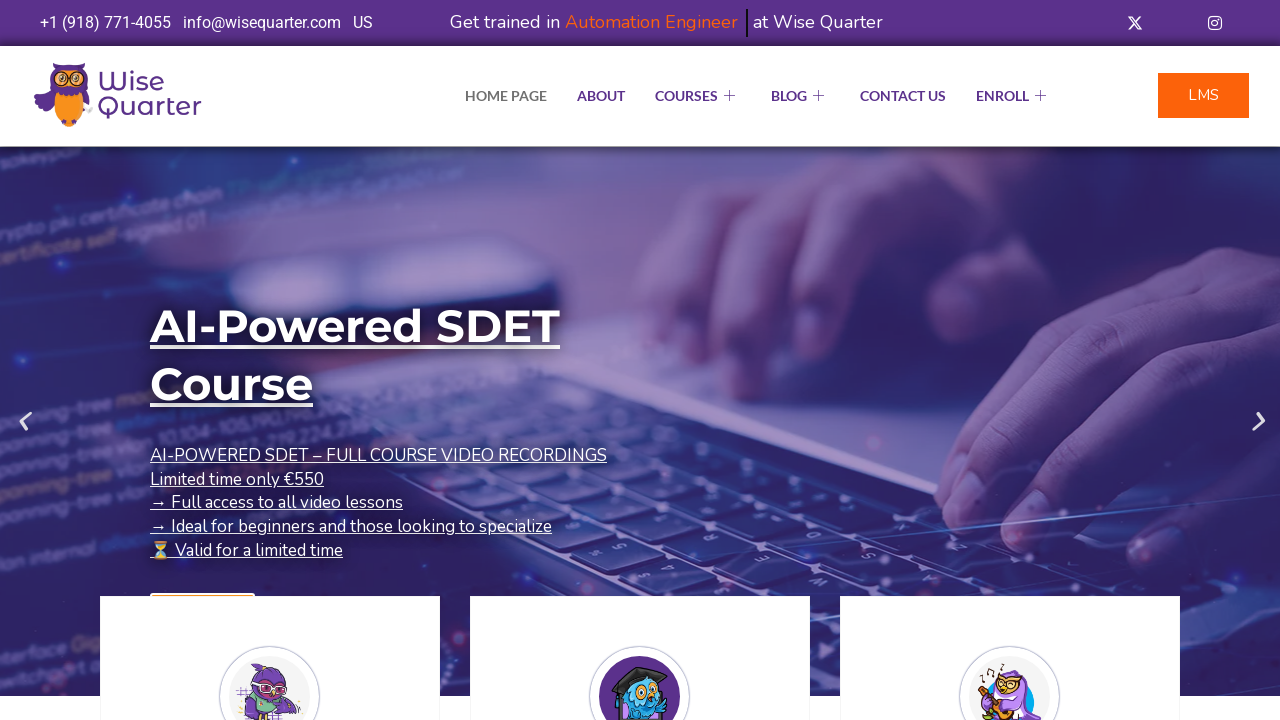

Maximized browser window to 1920x1080
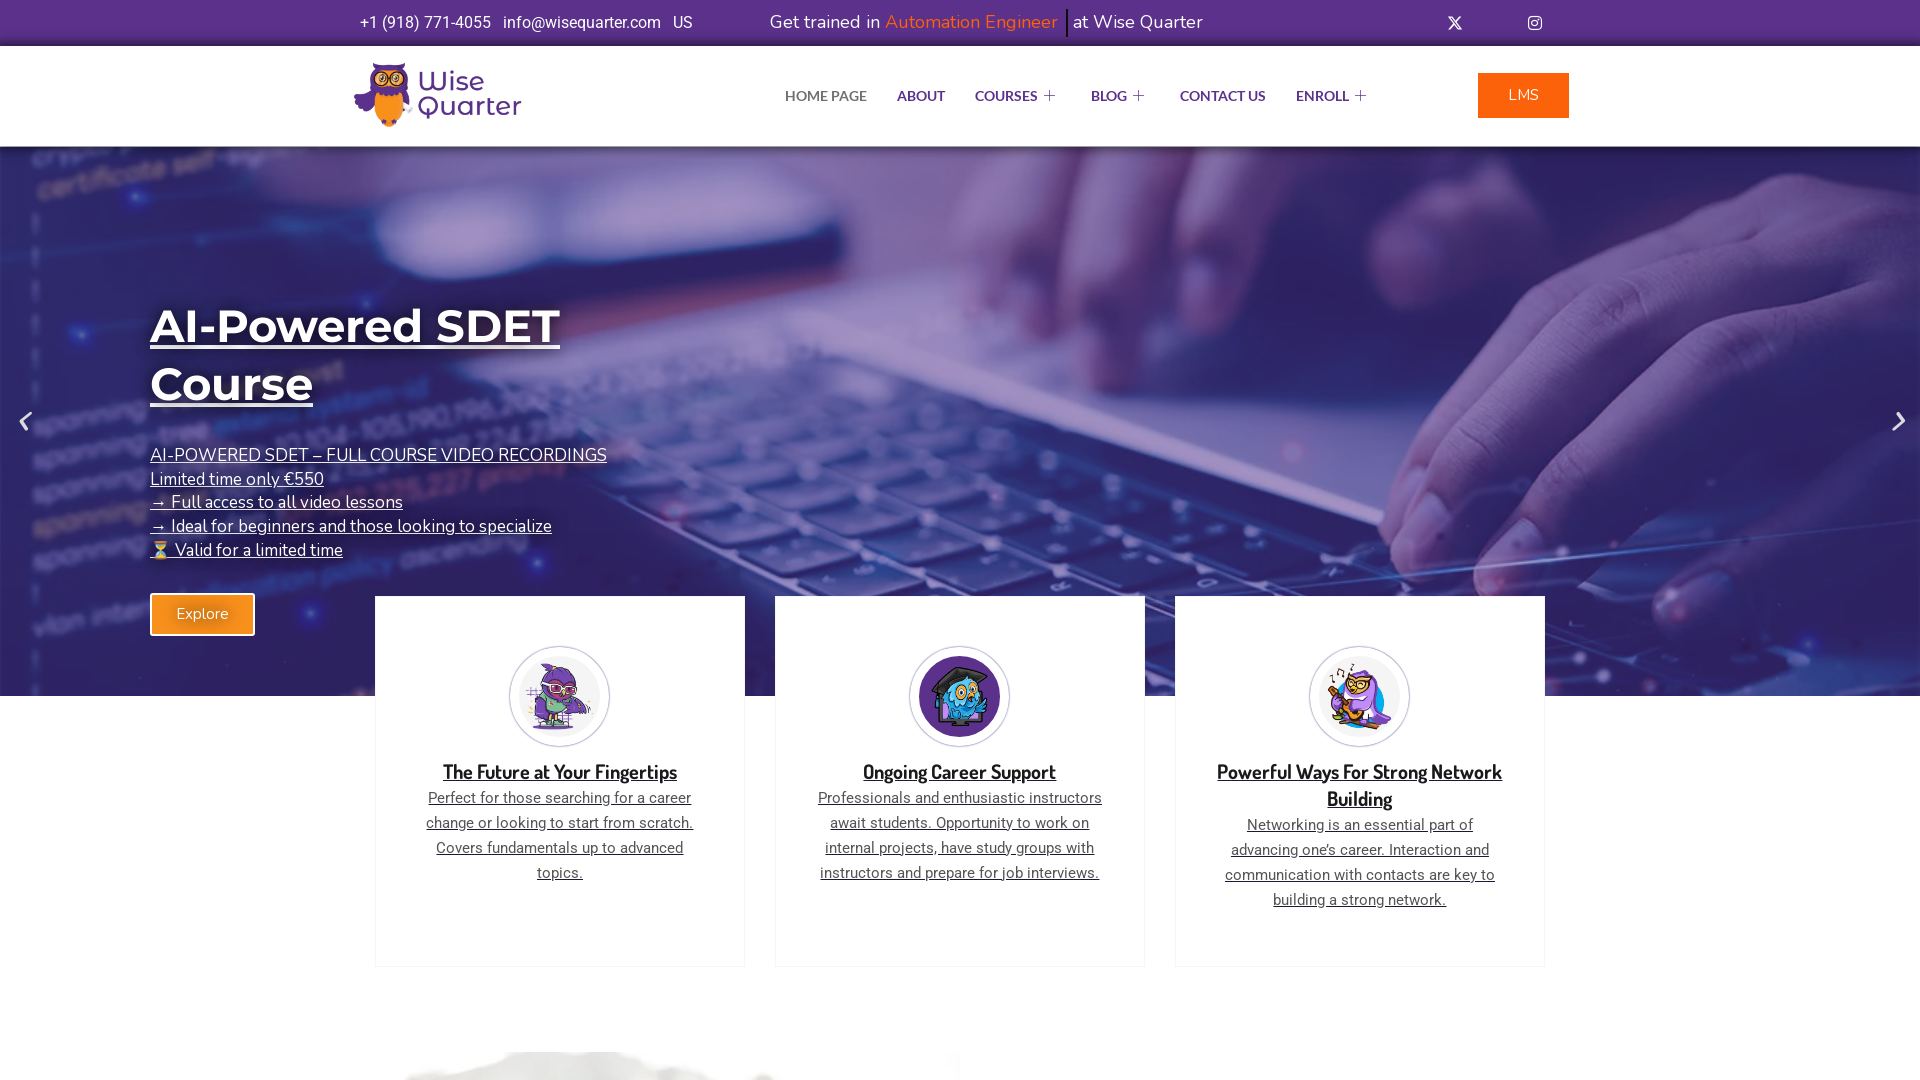

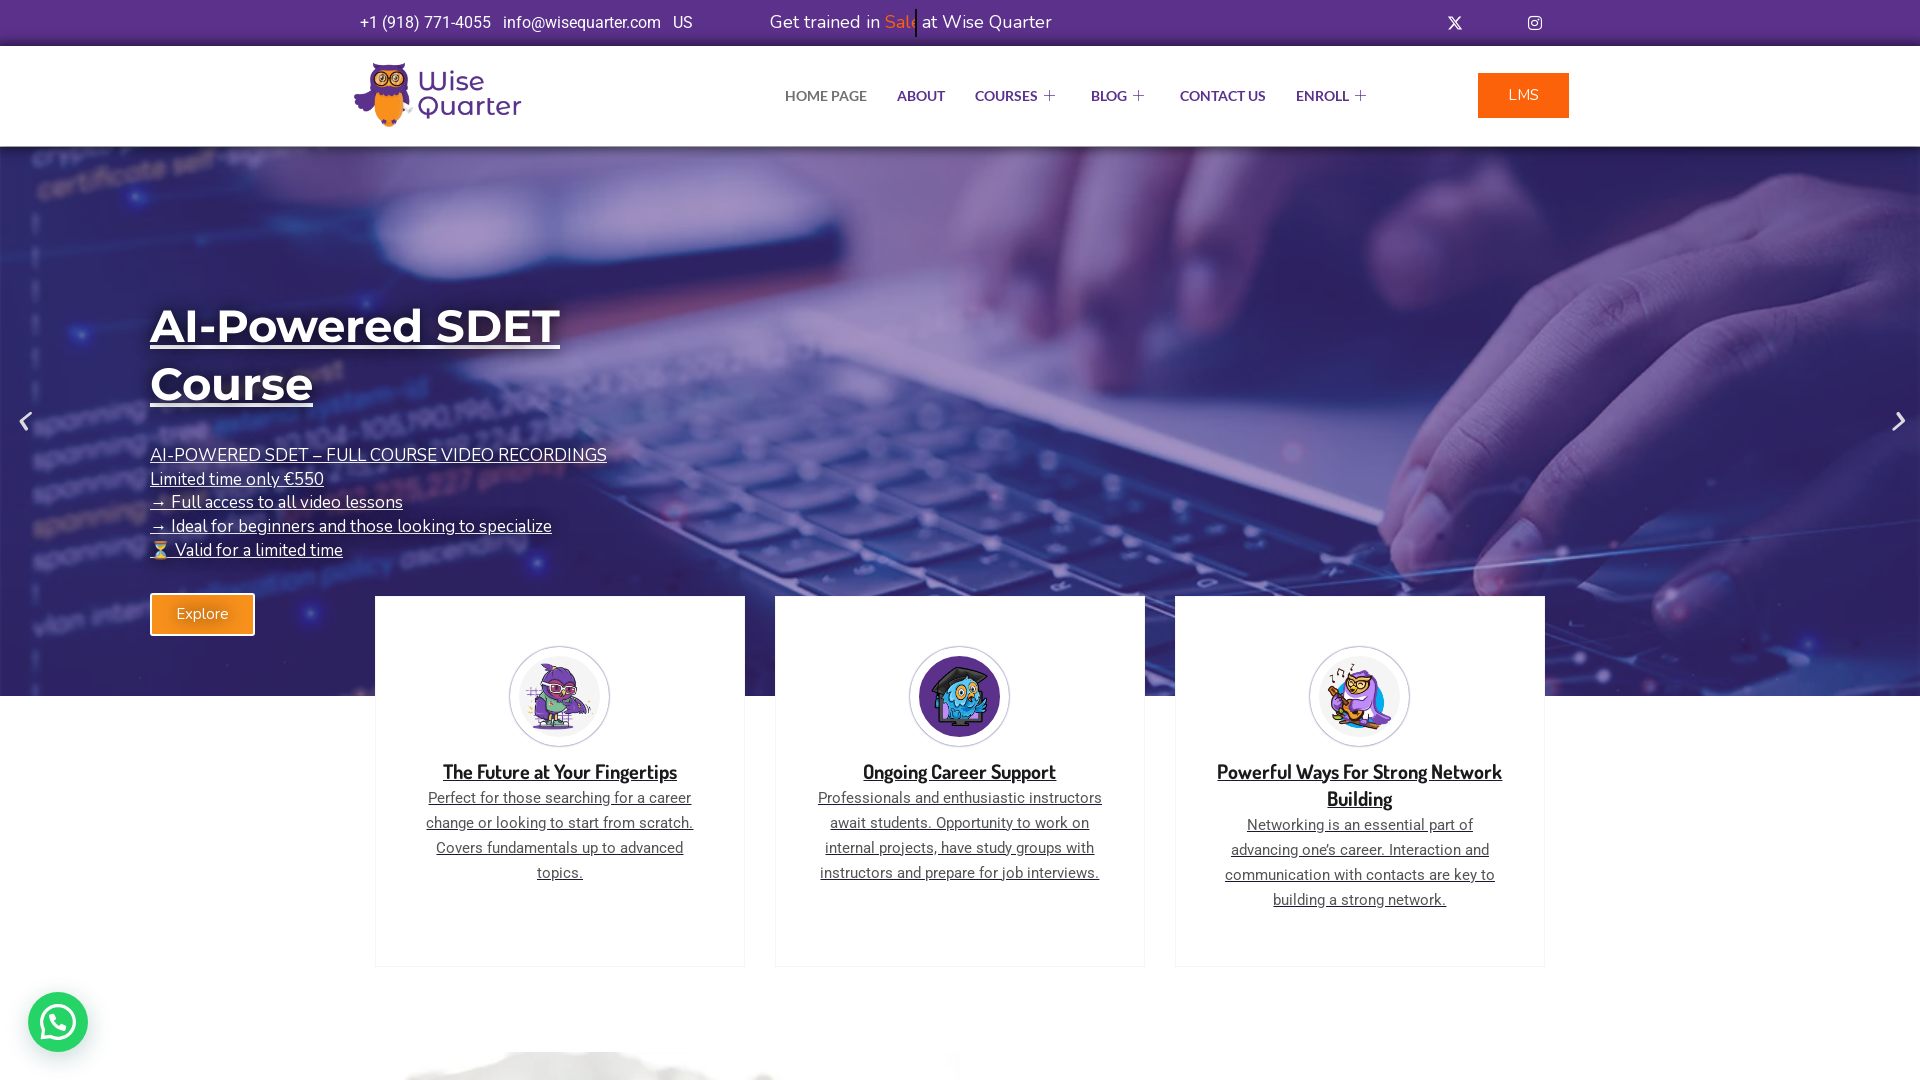